Tests an explicit wait scenario where the script waits for a price element to show "$100", then clicks a book button, retrieves a value, calculates a mathematical result, and enters it into an answer field

Starting URL: http://suninjuly.github.io/explicit_wait2.html

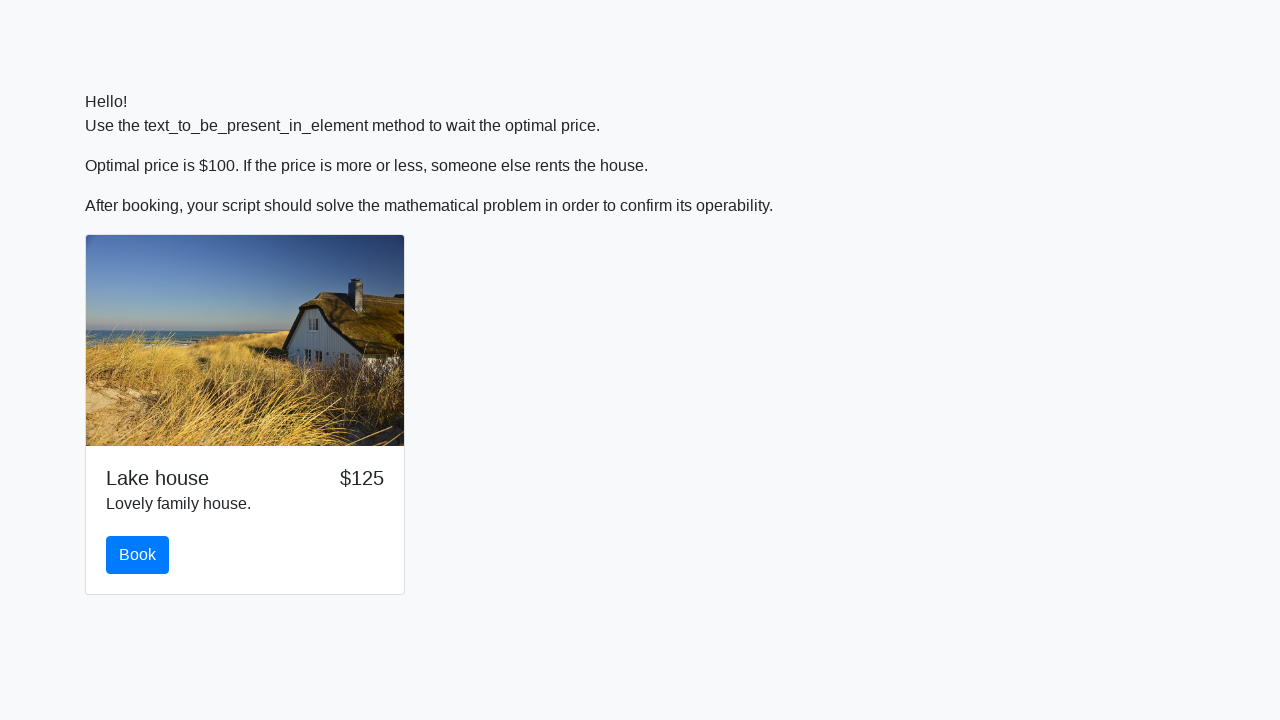

Waited for price element to show '$100'
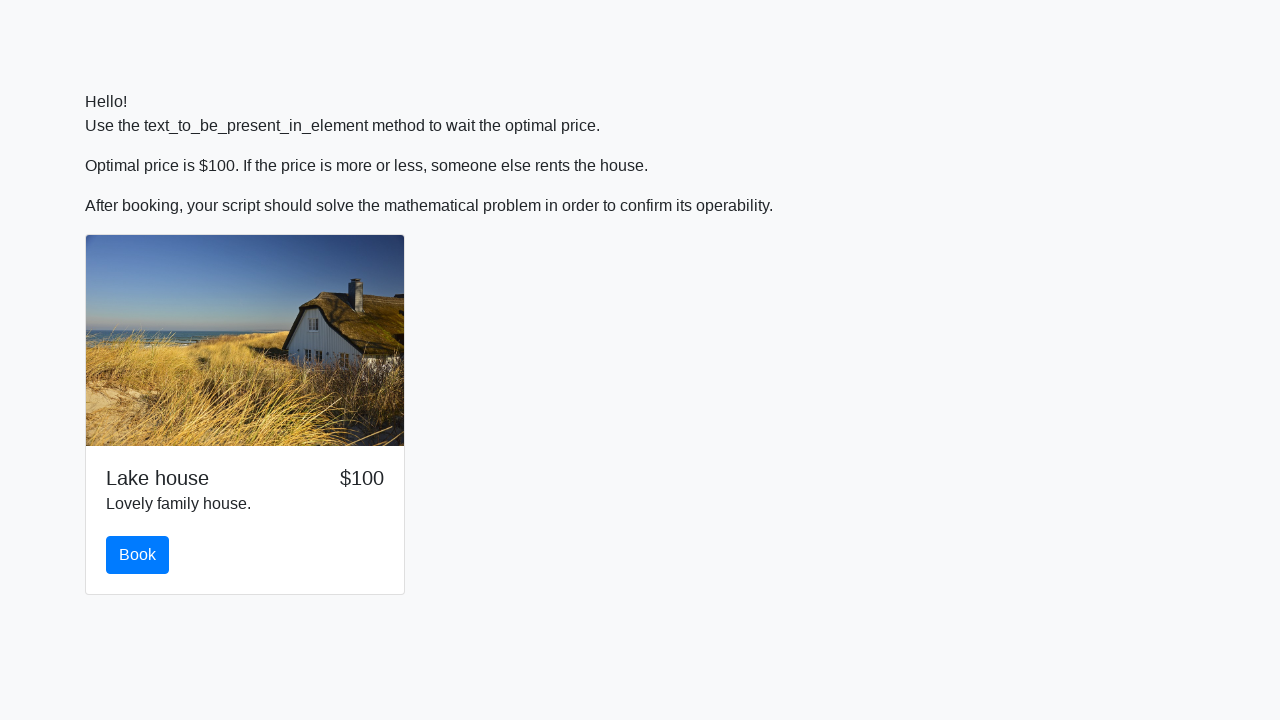

Clicked the book button at (138, 555) on #book
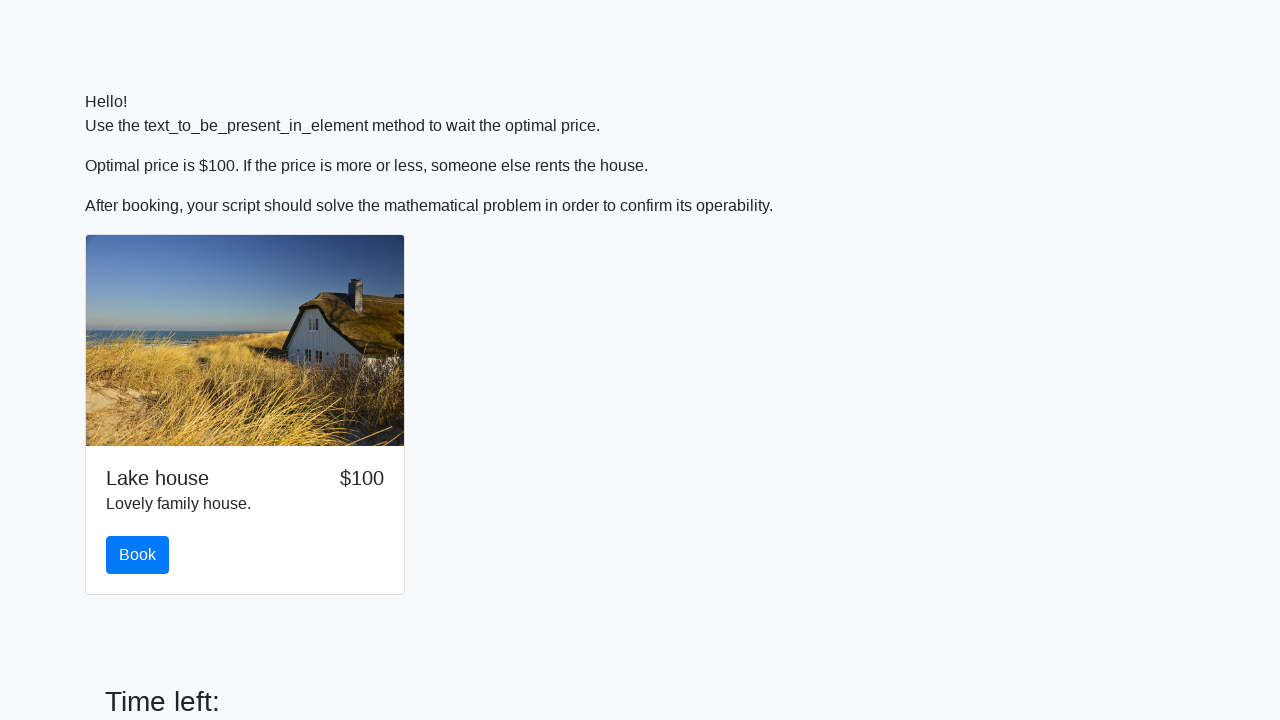

Retrieved value from input_value element
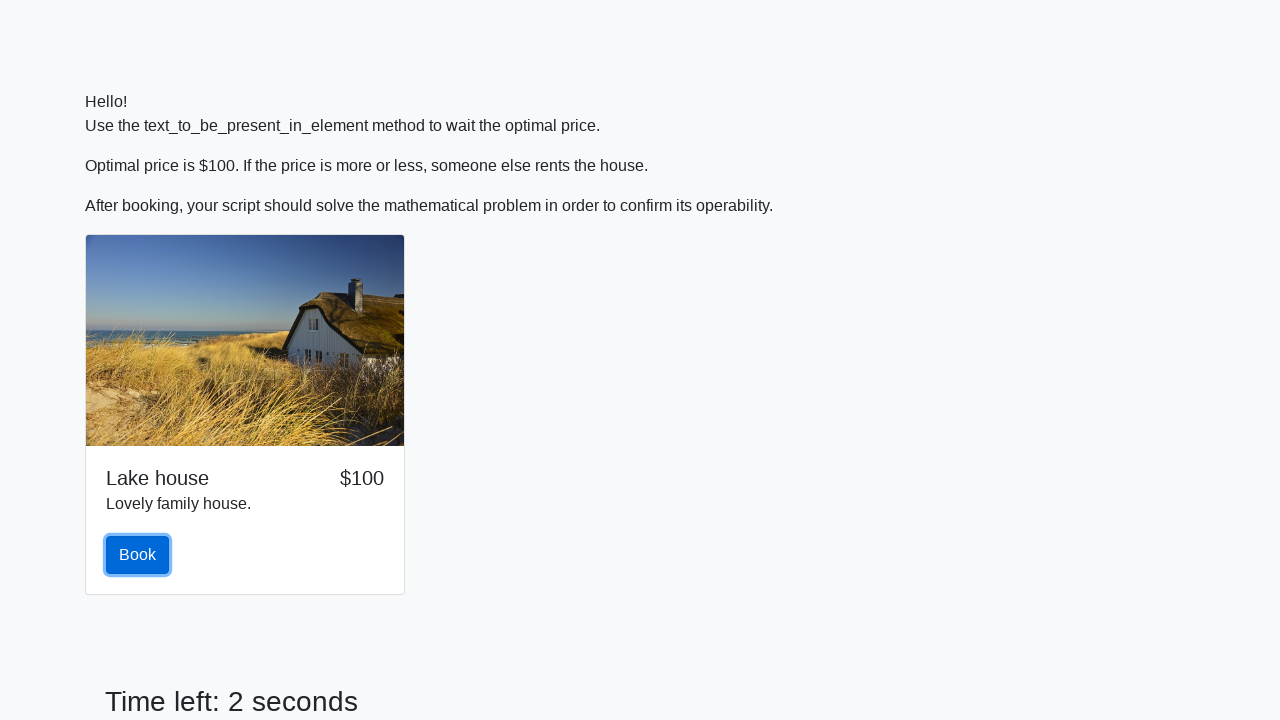

Calculated answer using formula: 2.054636893663464
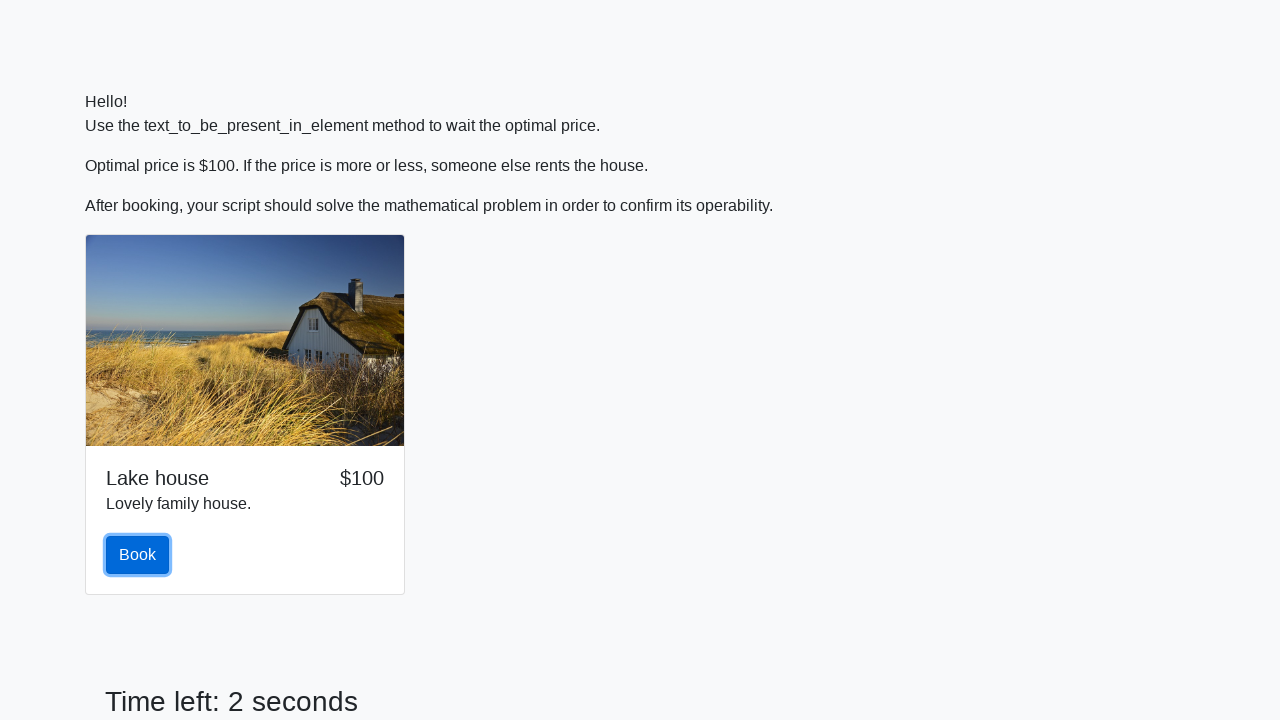

Entered calculated answer into answer field on #answer
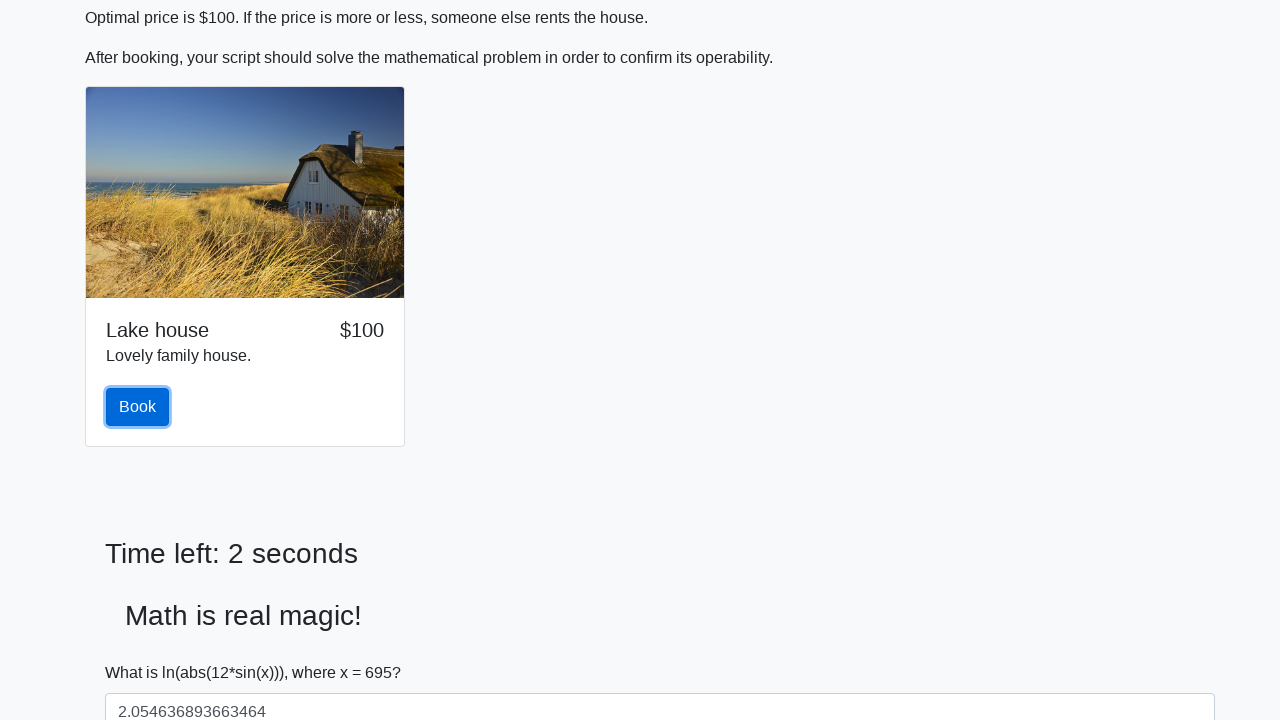

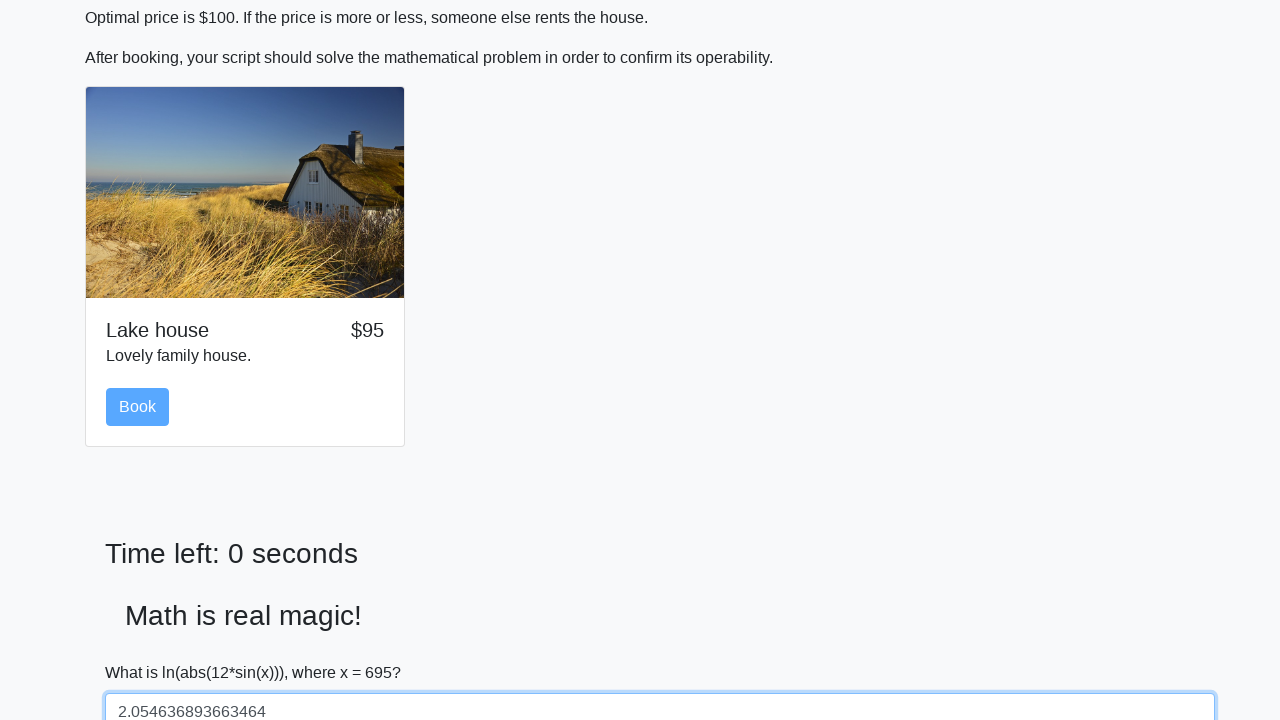